Tests that edits are saved when the edit field loses focus (blur event)

Starting URL: https://demo.playwright.dev/todomvc

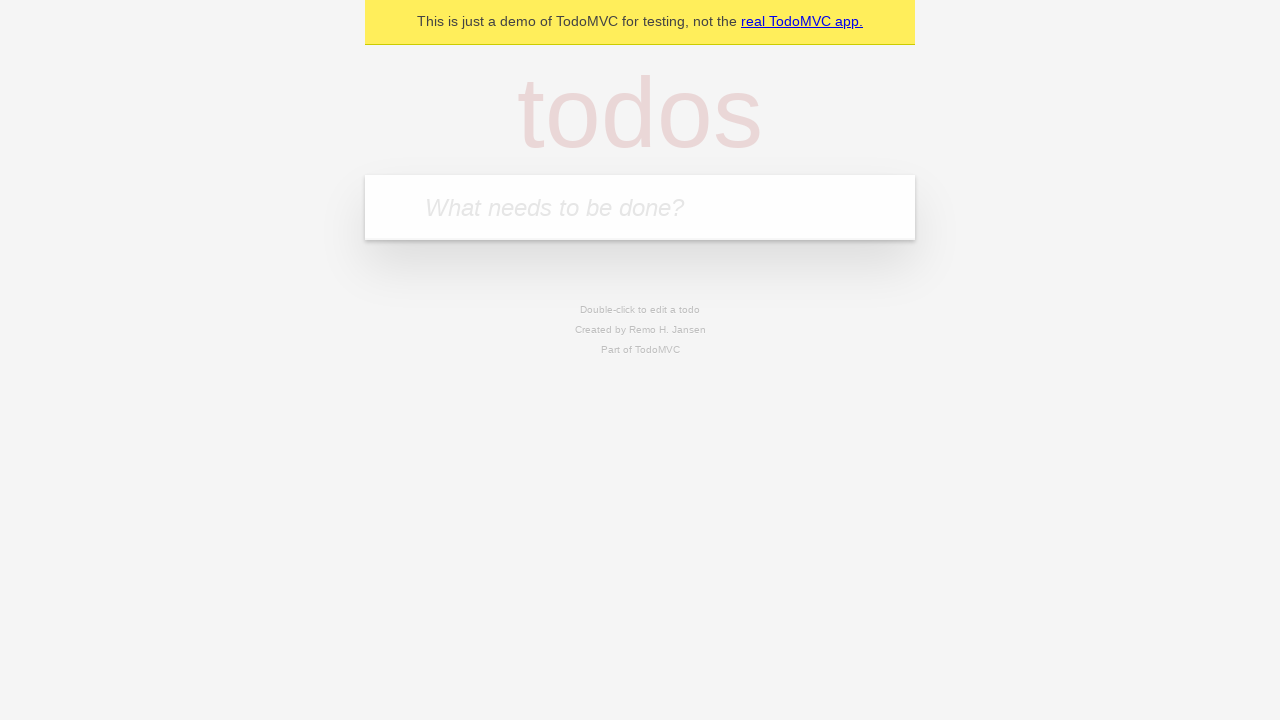

Filled first todo item with 'buy some cheese' on internal:attr=[placeholder="What needs to be done?"i]
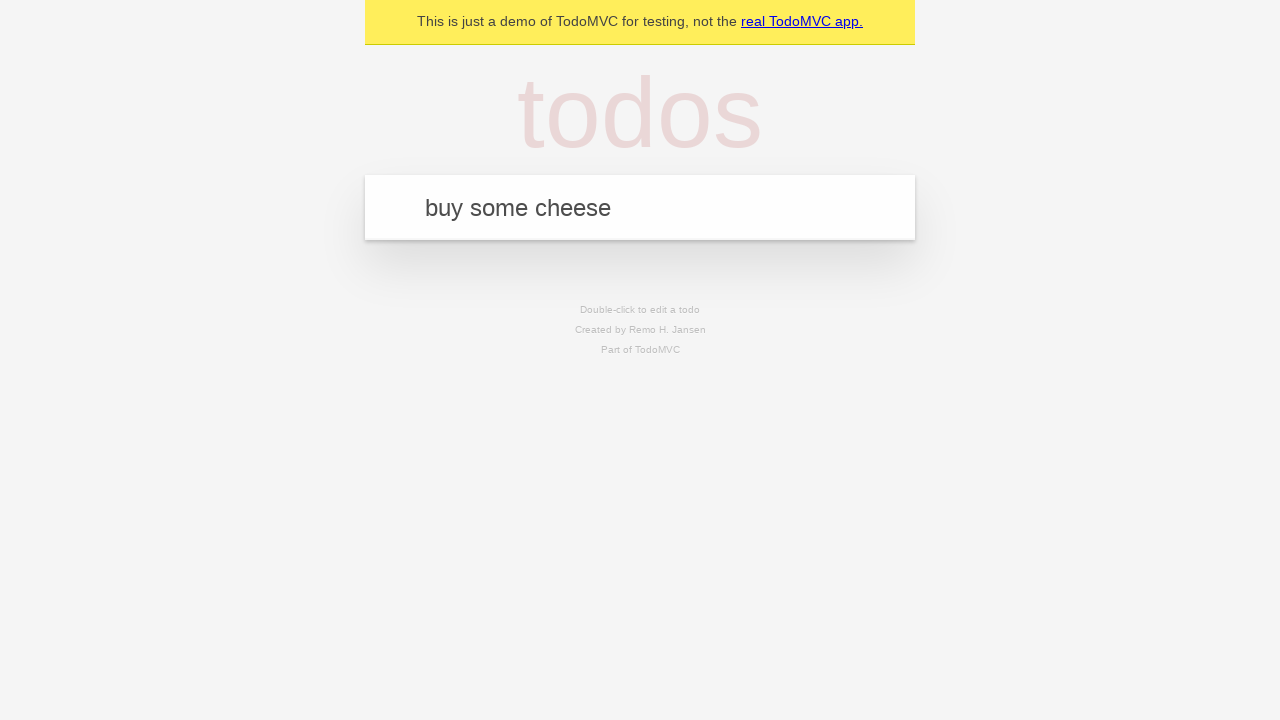

Pressed Enter to create first todo on internal:attr=[placeholder="What needs to be done?"i]
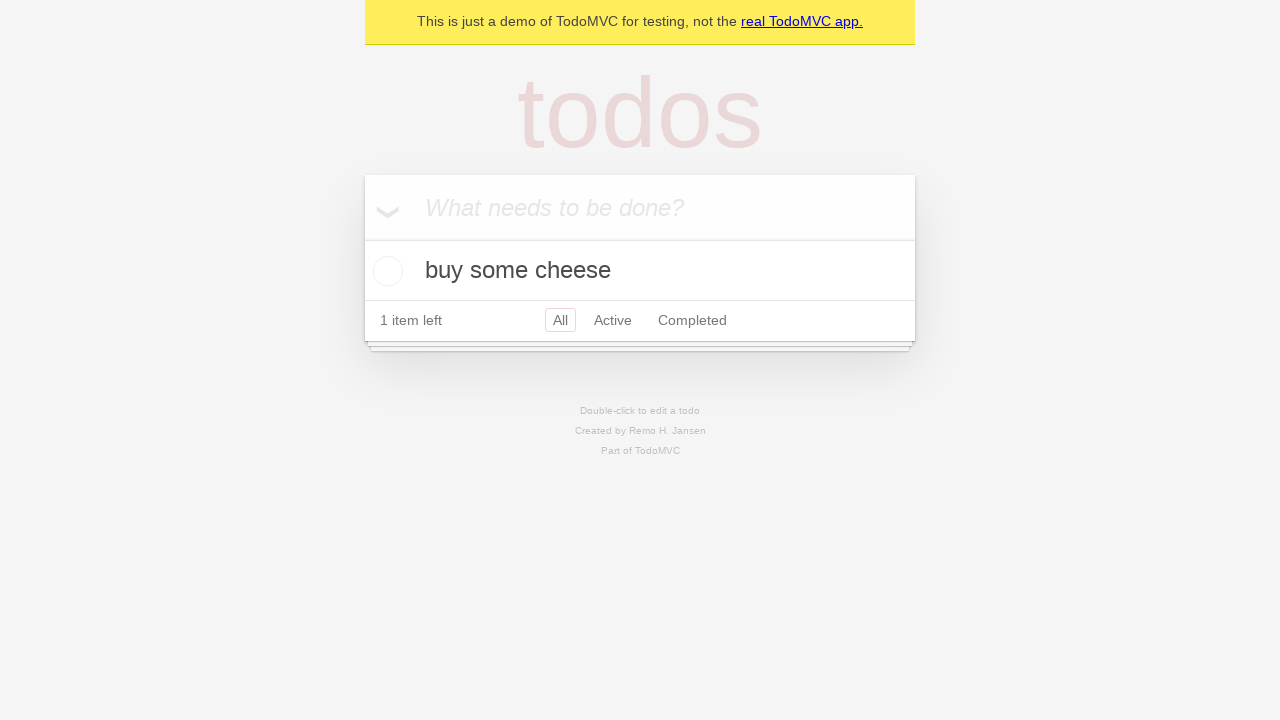

Filled second todo item with 'feed the cat' on internal:attr=[placeholder="What needs to be done?"i]
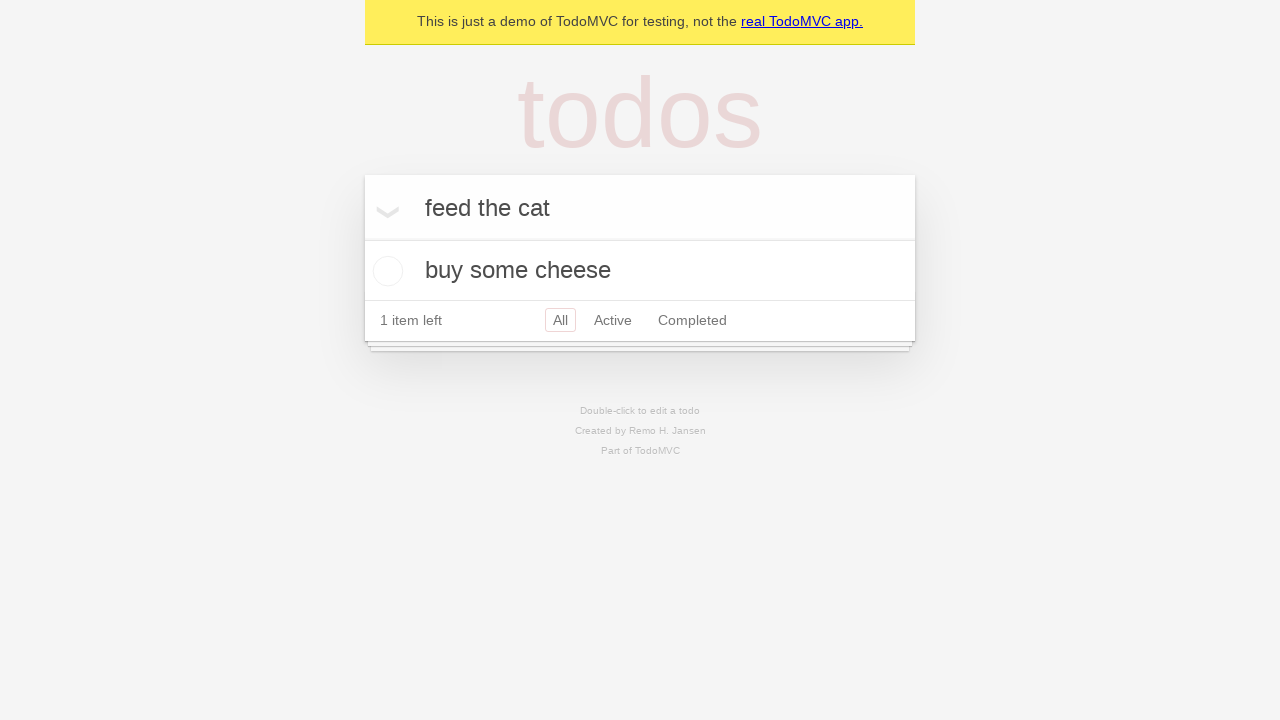

Pressed Enter to create second todo on internal:attr=[placeholder="What needs to be done?"i]
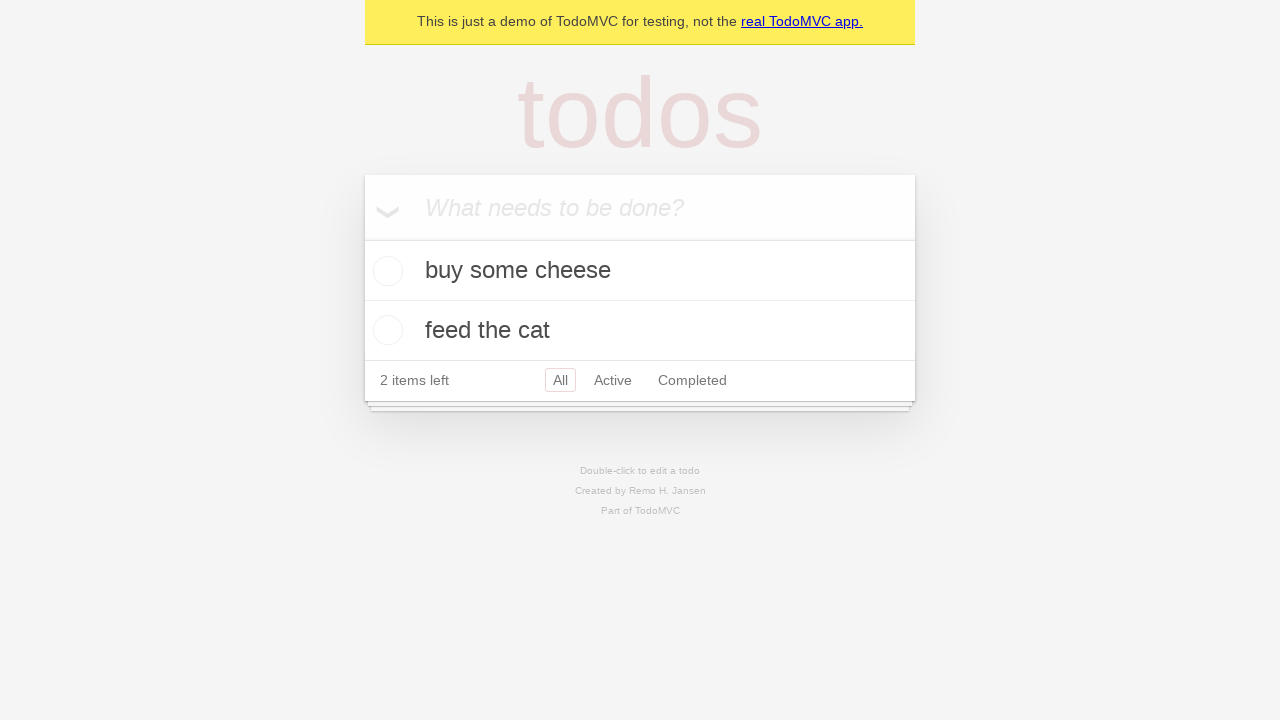

Filled third todo item with 'book a doctors appointment' on internal:attr=[placeholder="What needs to be done?"i]
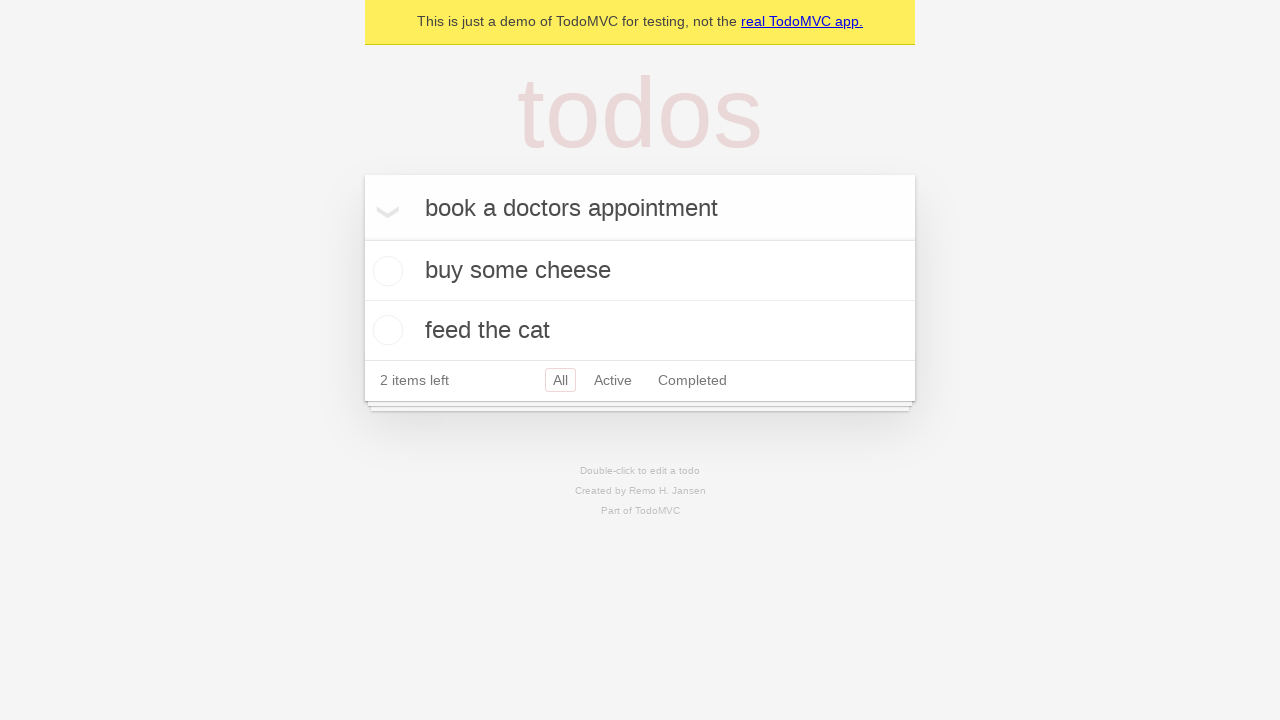

Pressed Enter to create third todo on internal:attr=[placeholder="What needs to be done?"i]
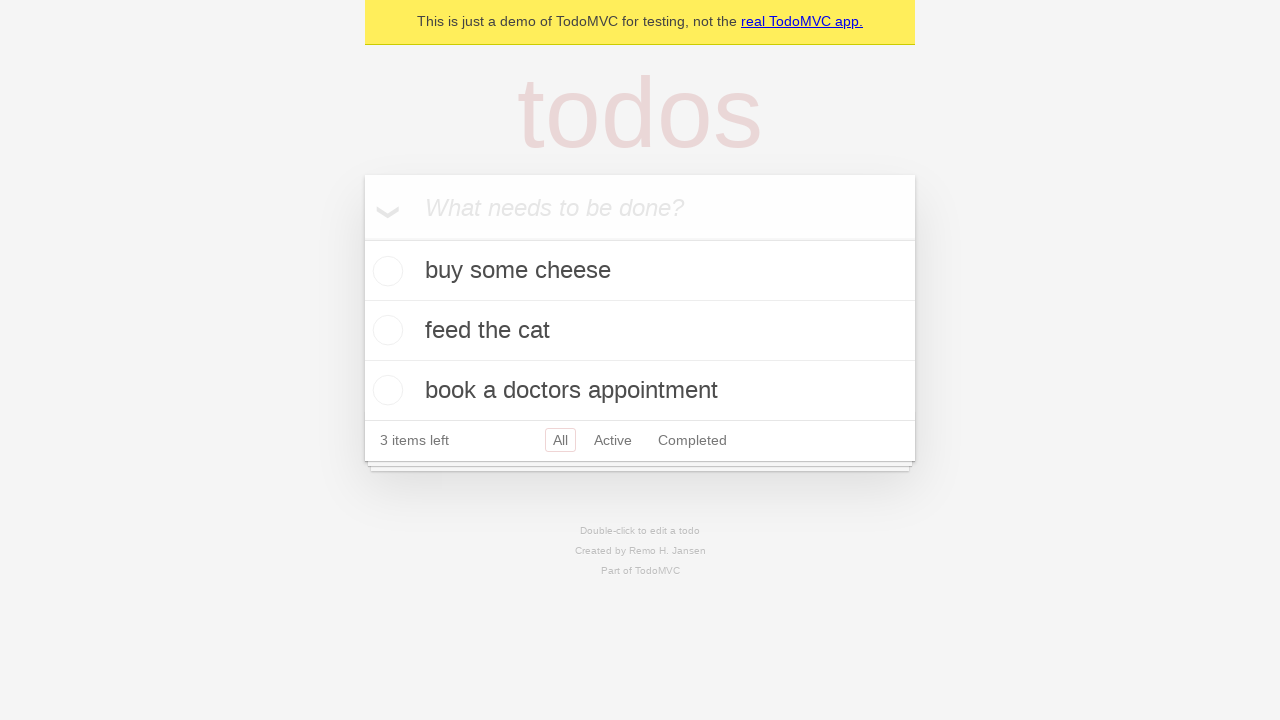

Double-clicked second todo item to enter edit mode at (640, 331) on .todo-list li >> nth=1
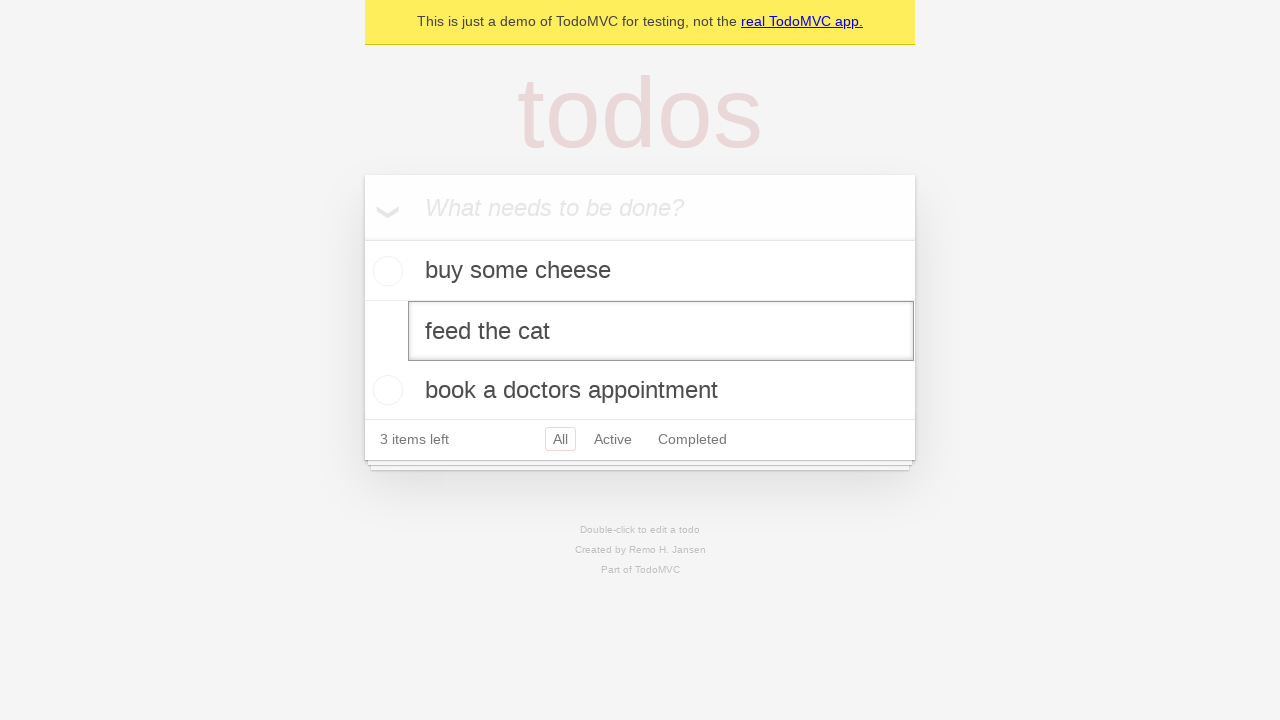

Updated edit field to 'buy some sausages' on .todo-list li >> nth=1 >> .edit
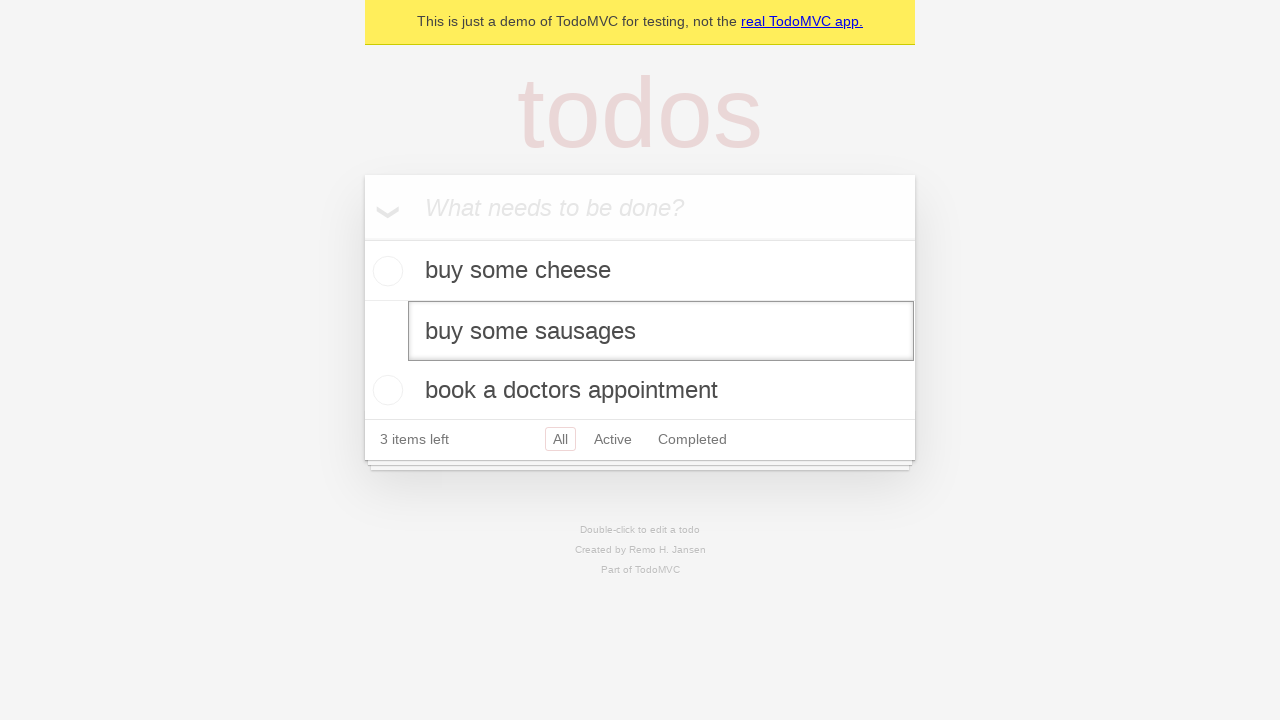

Dispatched blur event to save edits
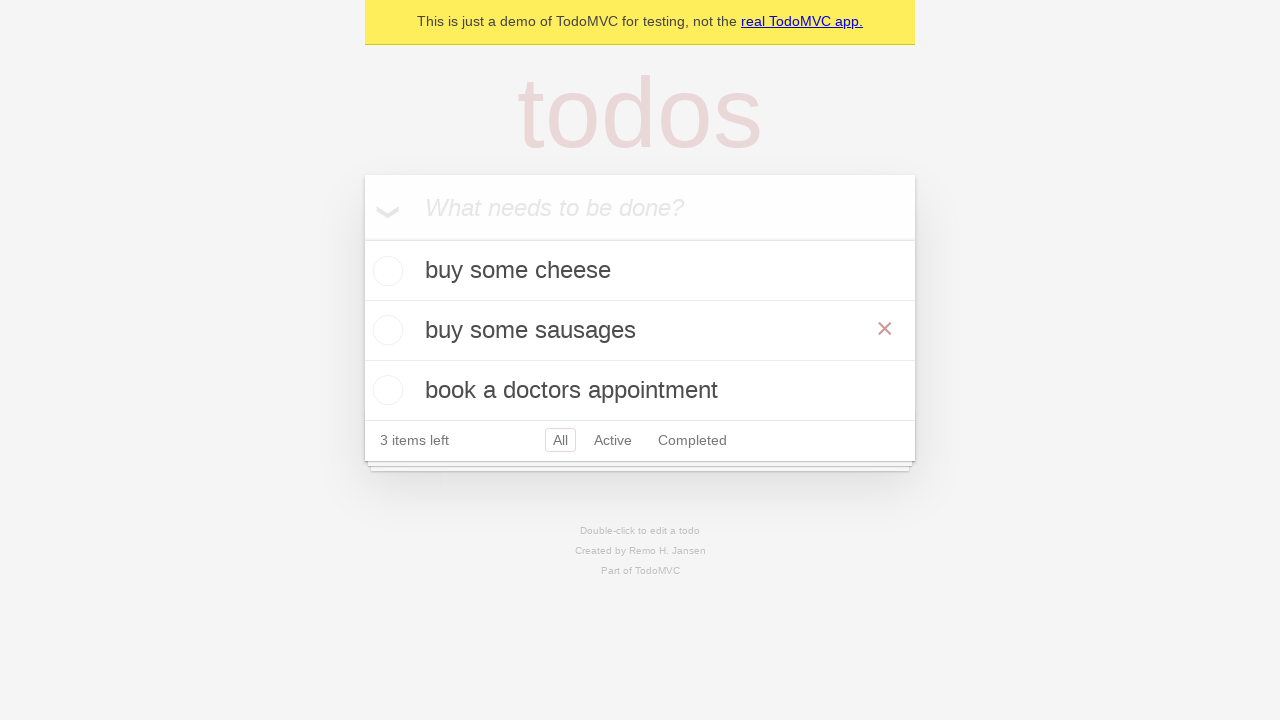

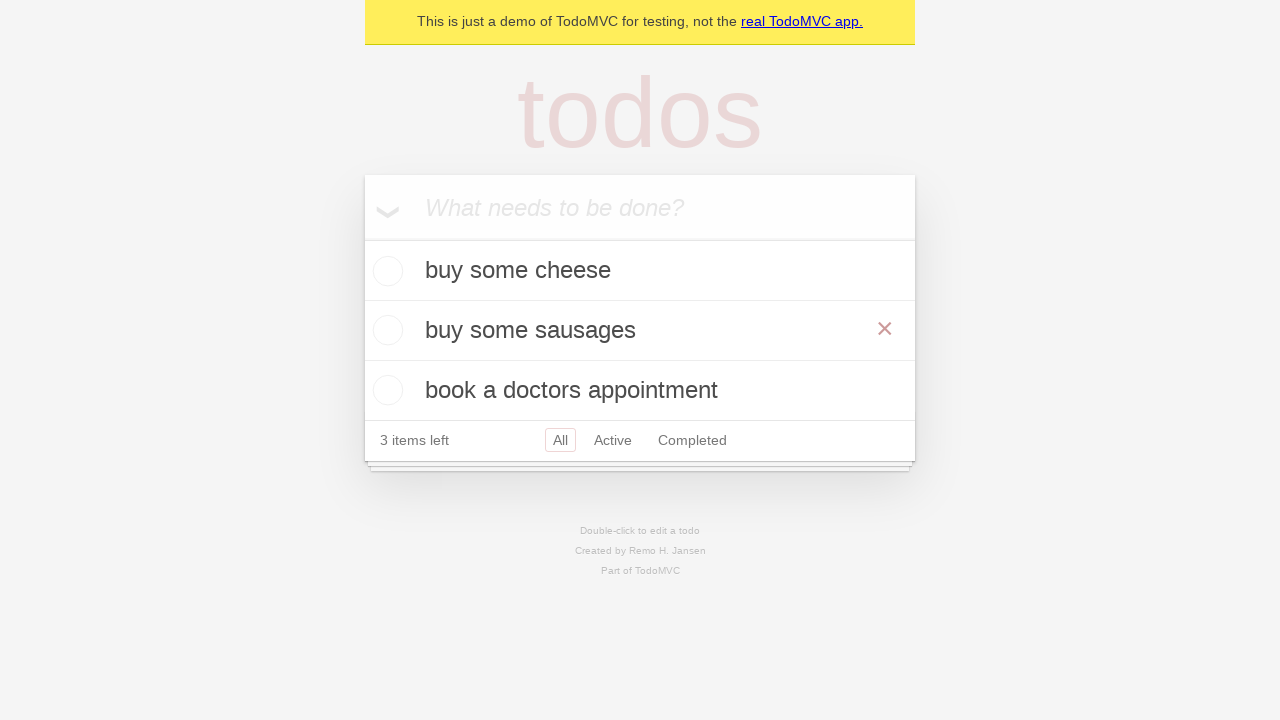